Tests frame handling by switching between multiple frames, filling text inputs in each frame, and interacting with an element in a nested iframe

Starting URL: https://ui.vision/demo/webtest/frames/

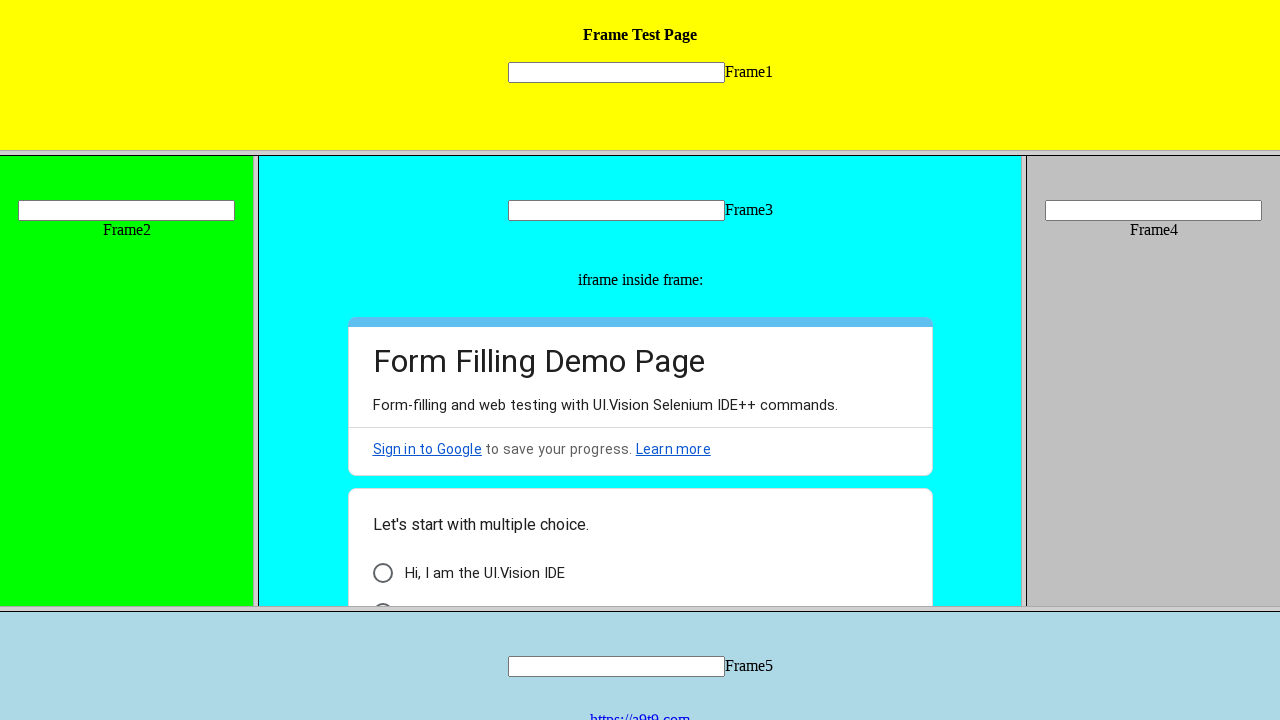

Located frame 1 element
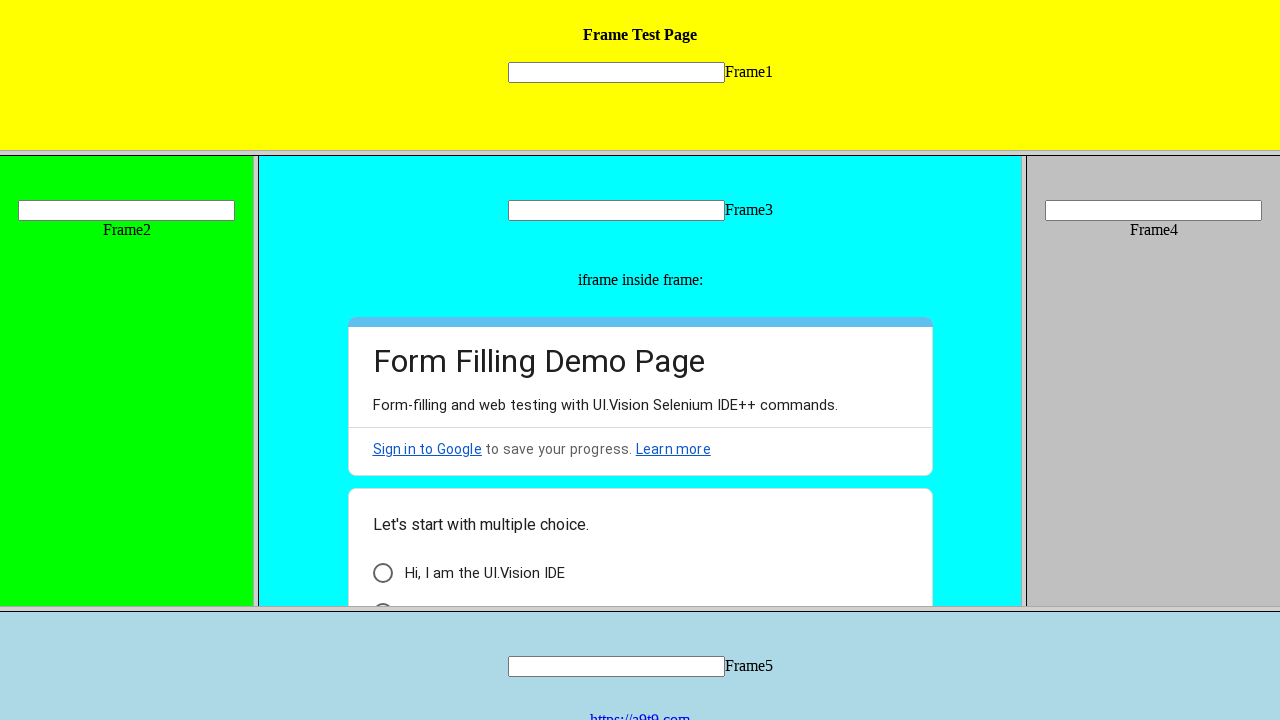

Filled text input in frame 1 with 'Hello' on frame[src='frame_1.html'] >> internal:control=enter-frame >> input[name='mytext1
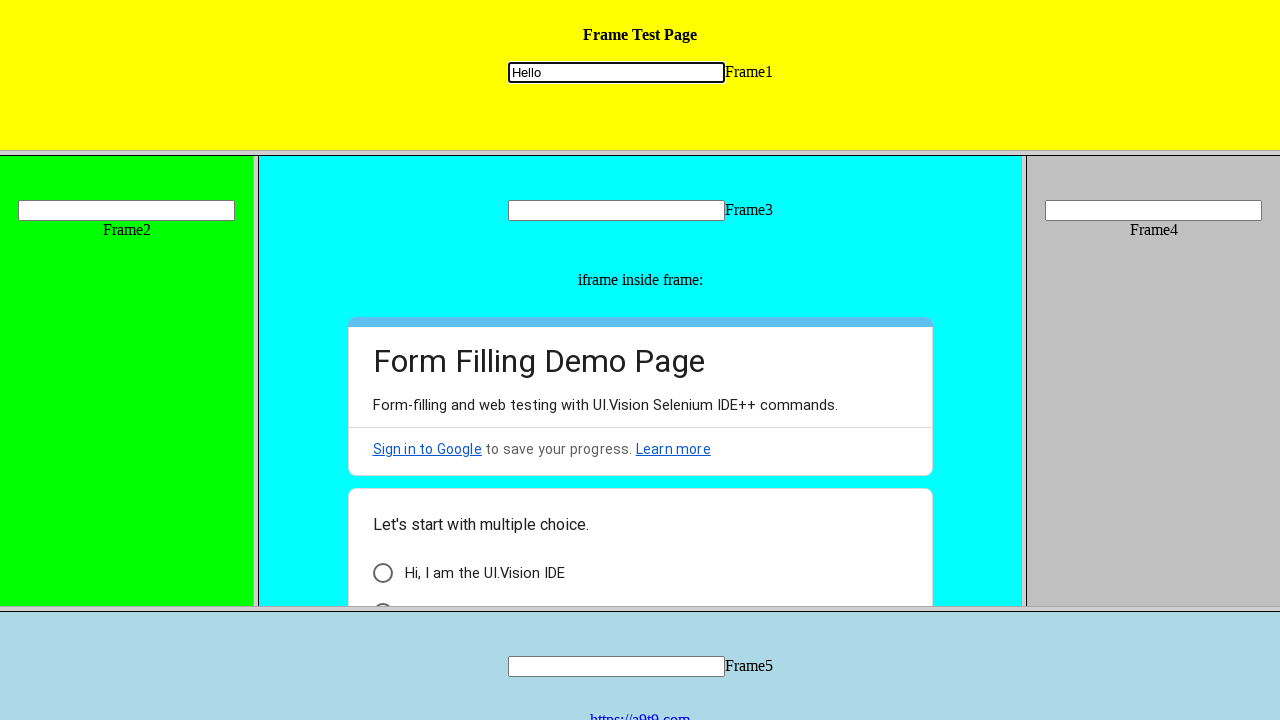

Located frame 2 element
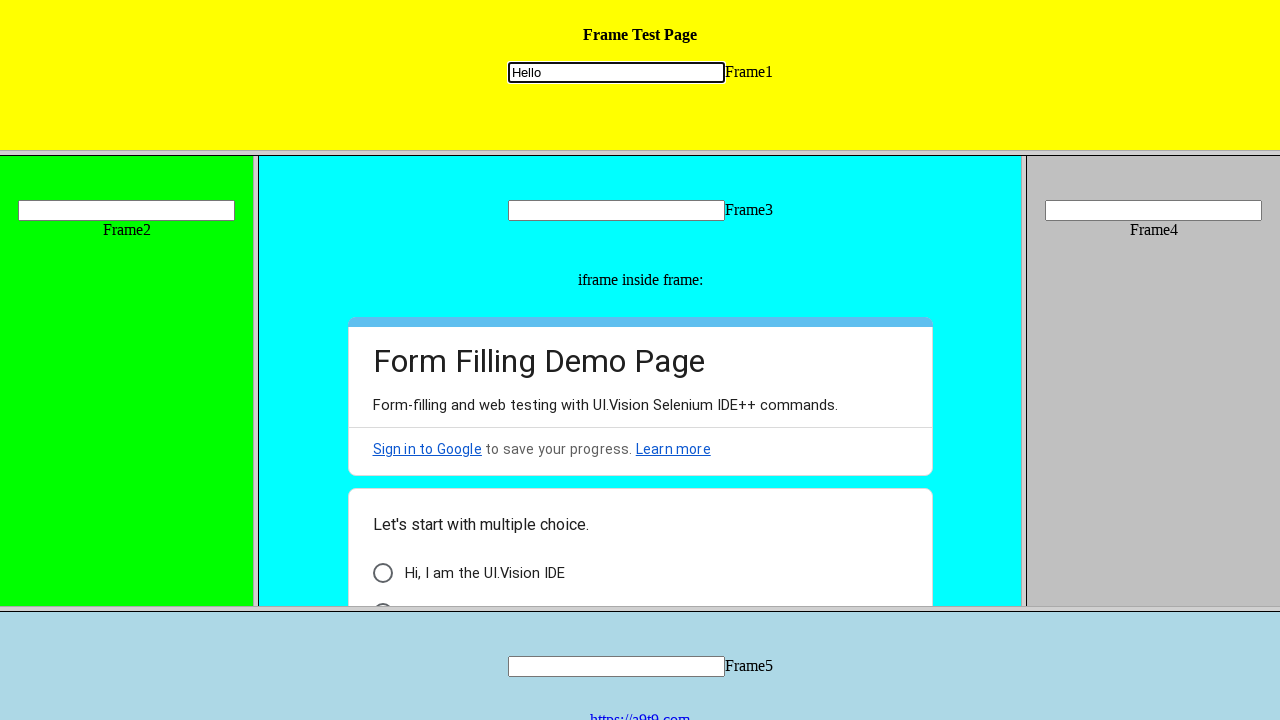

Filled text input in frame 2 with 'Selenium' on frame[src='frame_2.html'] >> internal:control=enter-frame >> input[name='mytext2
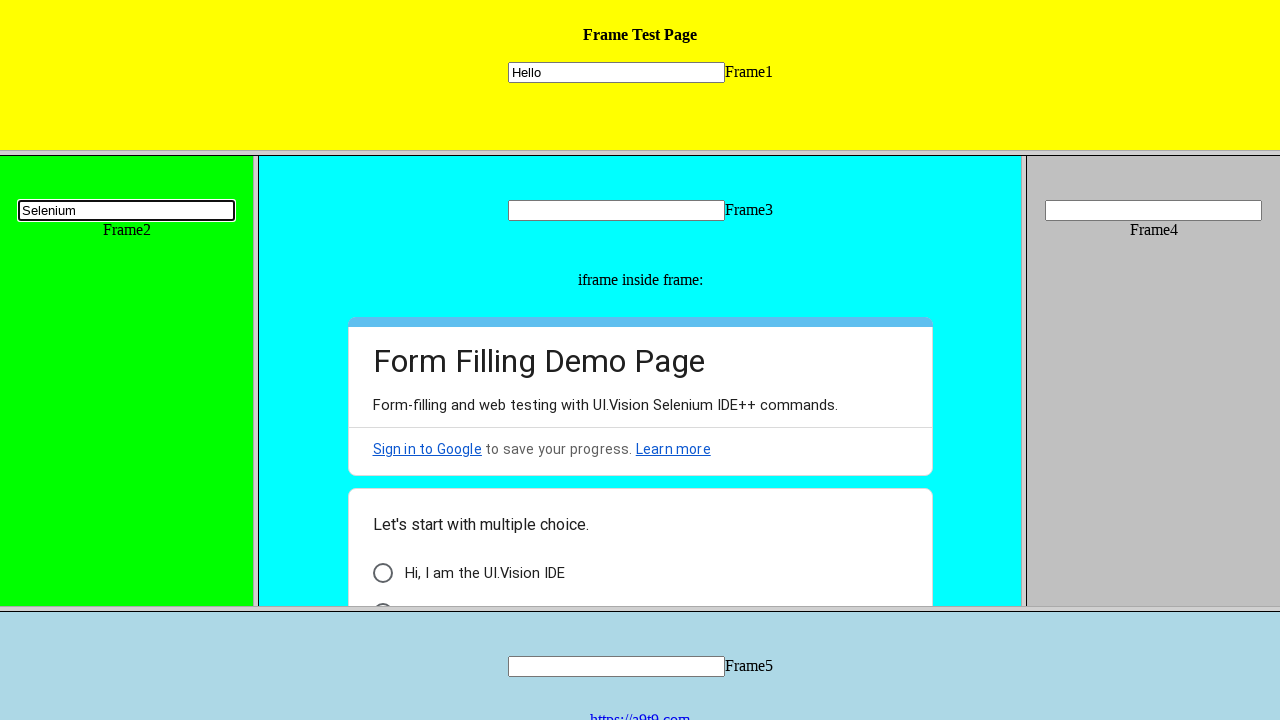

Located frame 3 element
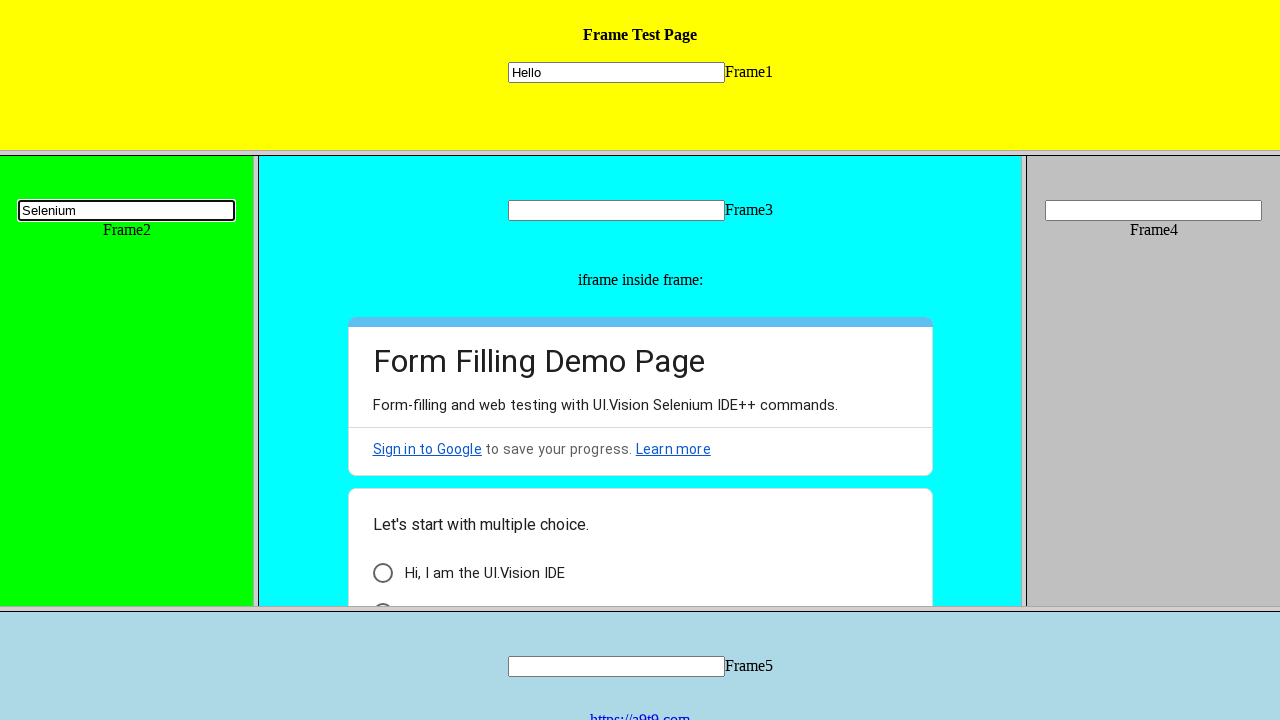

Filled text input in frame 3 with 'java' on frame[src='frame_3.html'] >> internal:control=enter-frame >> input[name='mytext3
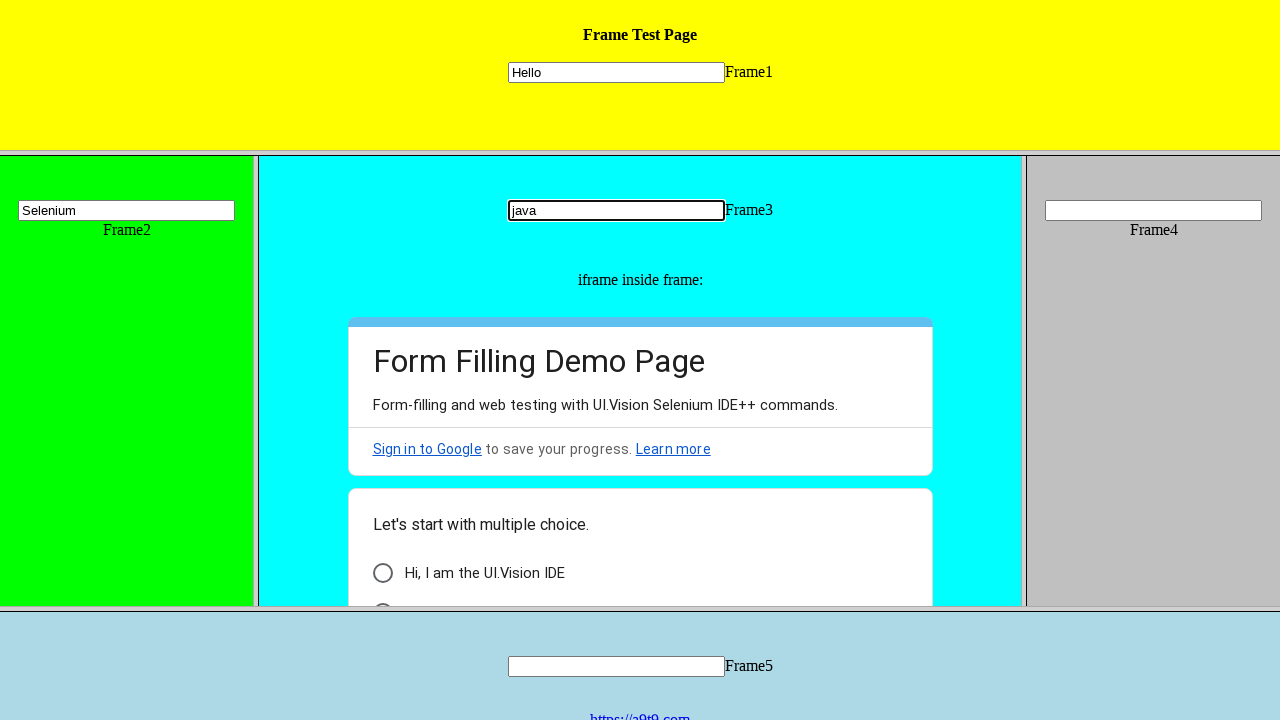

Located nested iframe within frame 3
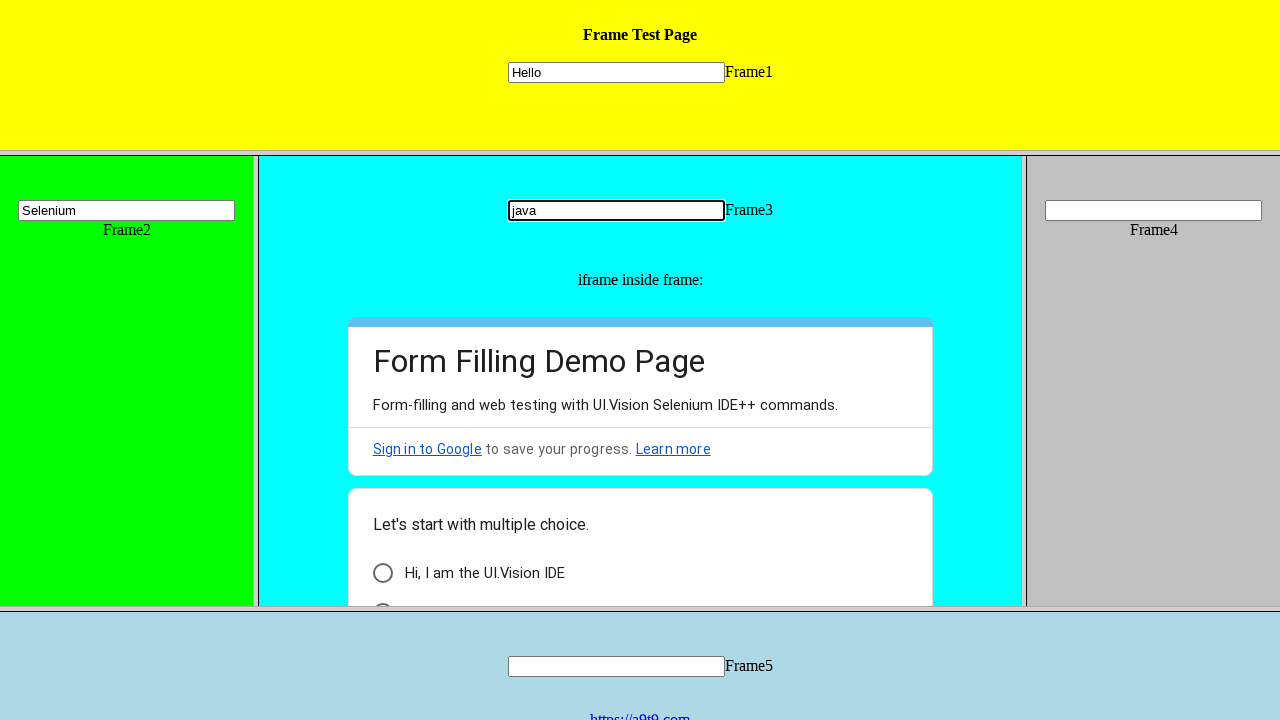

Clicked radio button in nested iframe at (382, 596) on frame[src='frame_3.html'] >> internal:control=enter-frame >> iframe >> nth=0 >> 
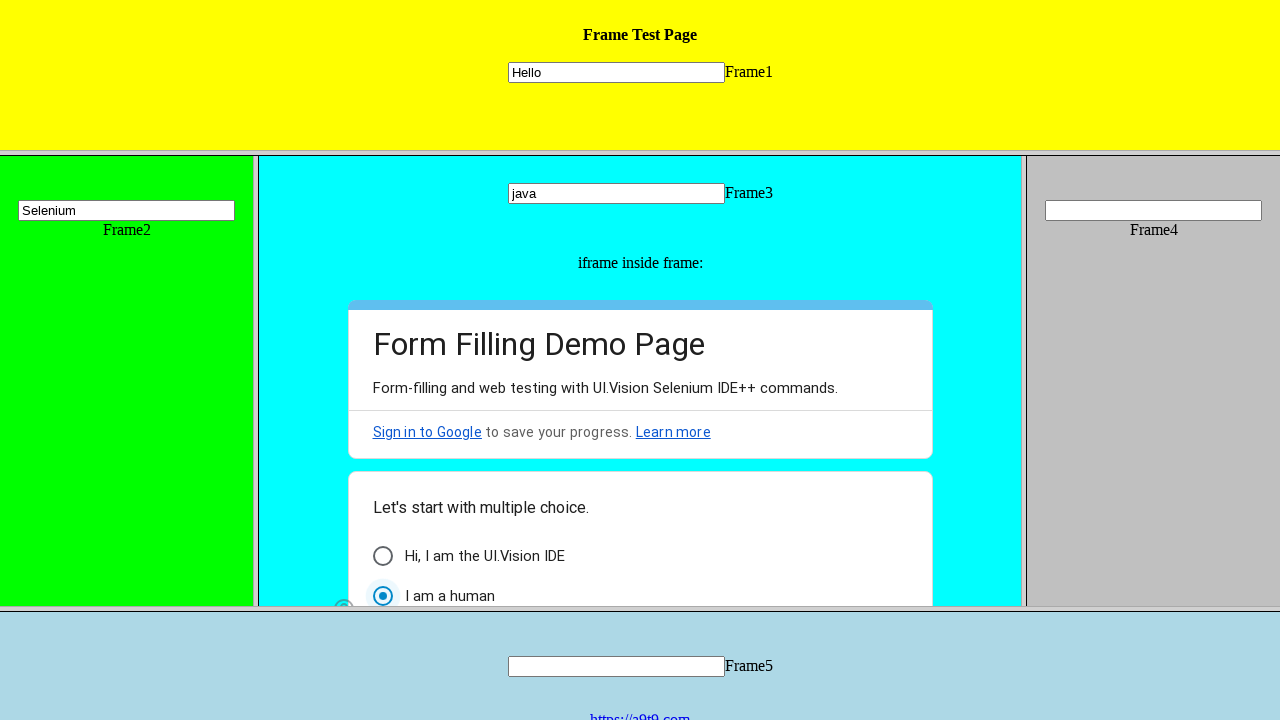

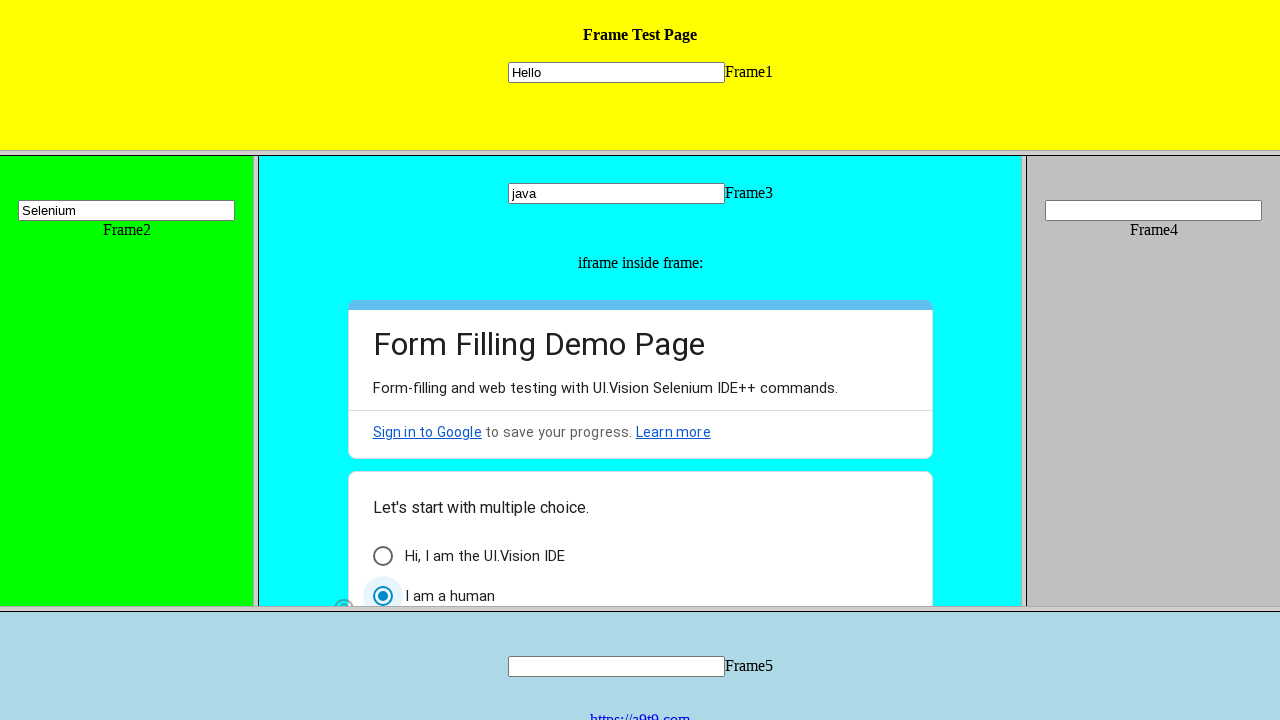